Tests calendar date picker functionality by opening the calendar widget, iterating through available dates, and selecting a specific date (18th)

Starting URL: https://seleniumpractise.blogspot.com/2016/08/

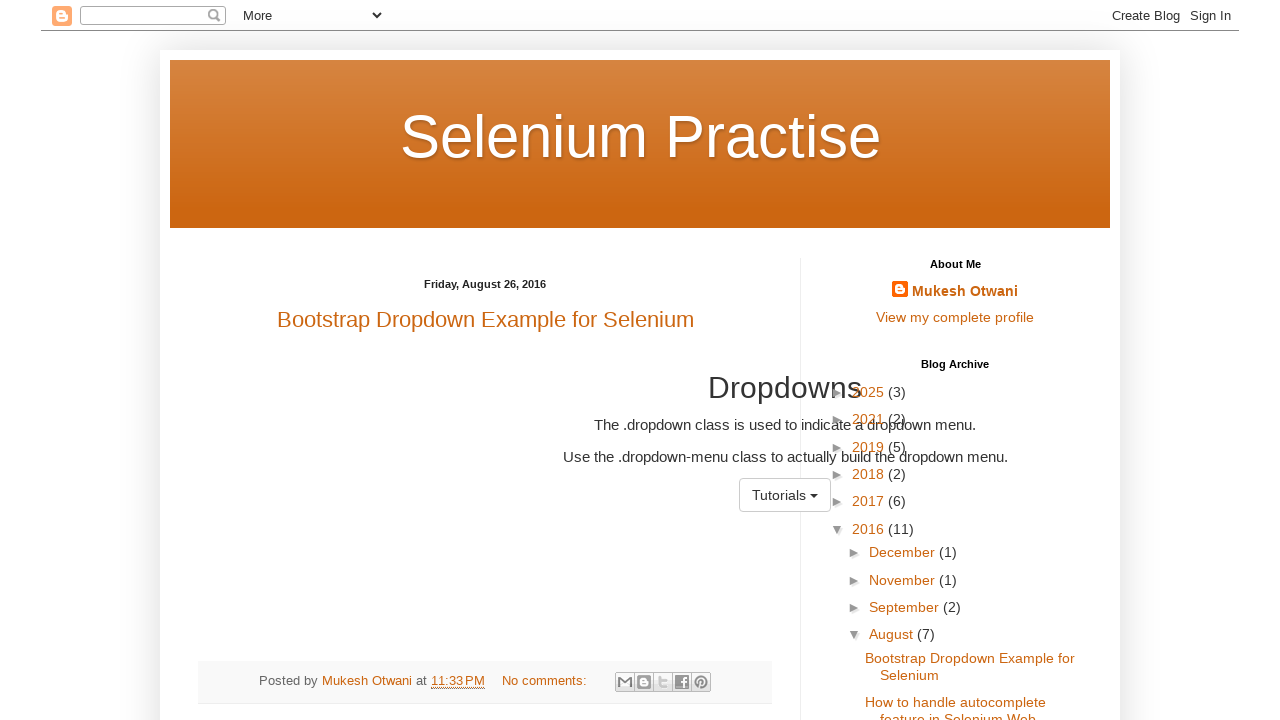

Clicked on date picker to open calendar widget at (504, 360) on #datepicker
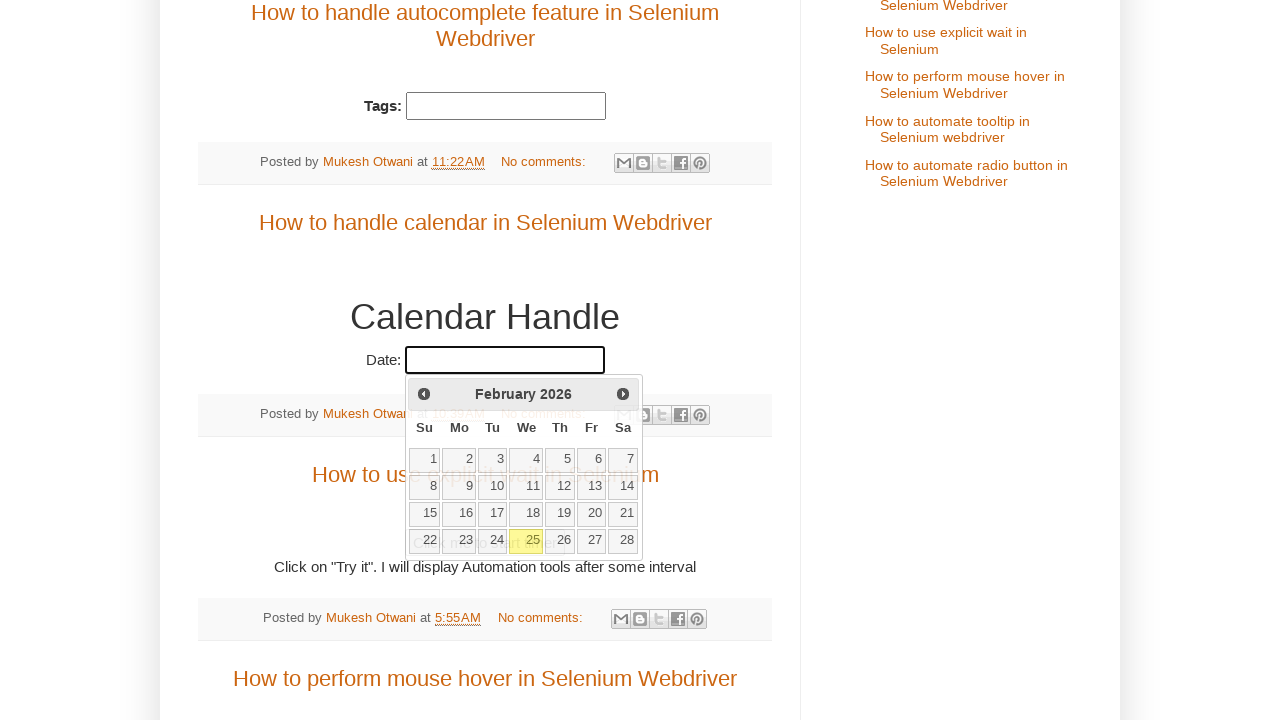

Calendar widget became visible
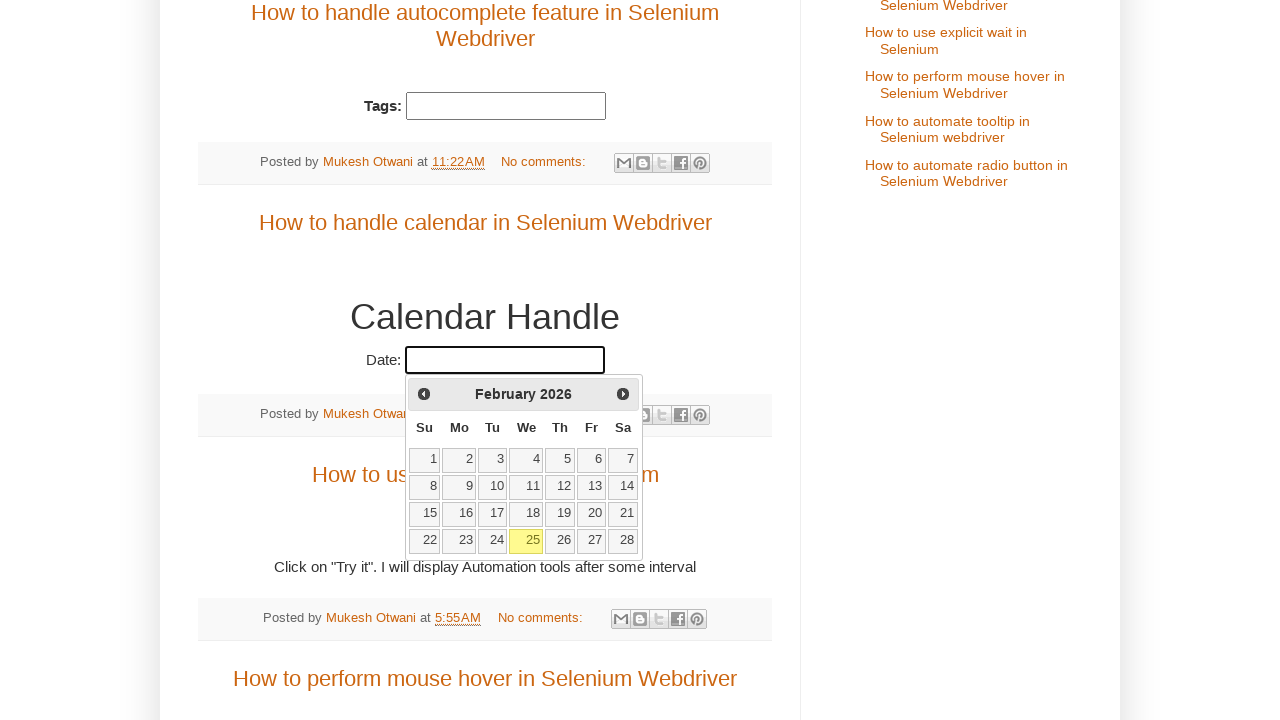

Retrieved all date elements from calendar
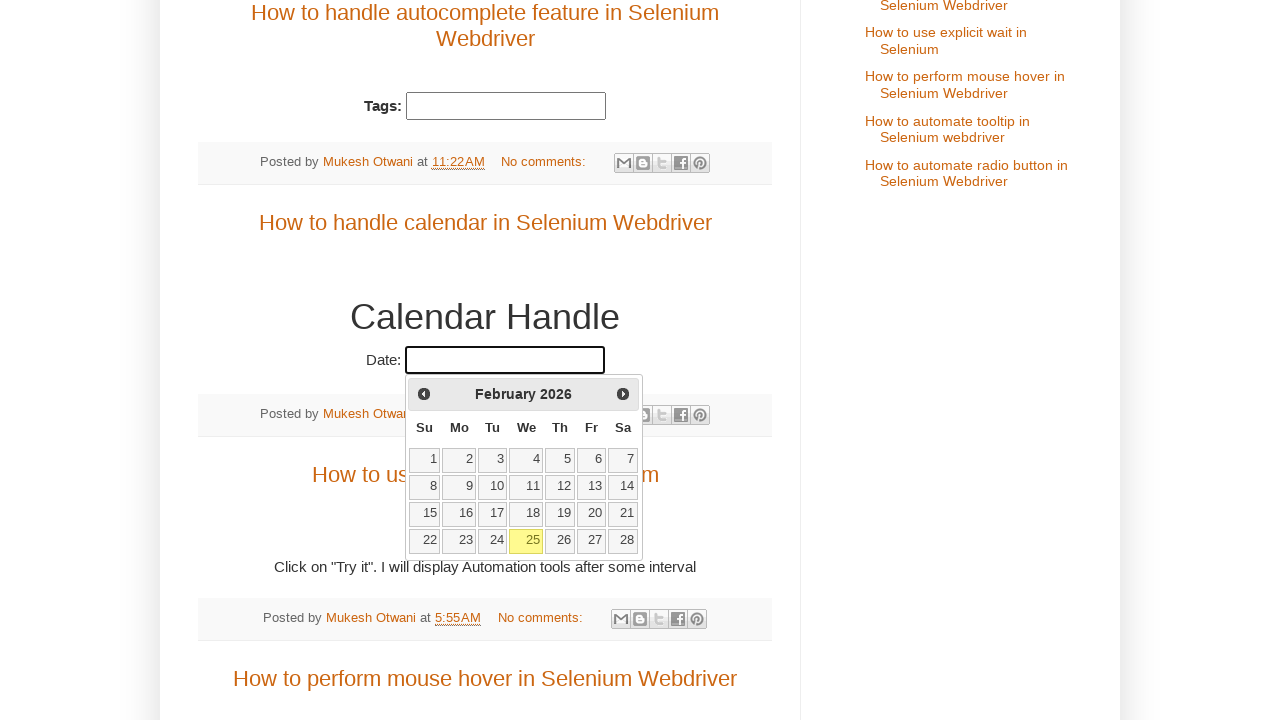

Found and clicked on date 18 in calendar at (526, 514) on table.ui-datepicker-calendar a >> nth=17
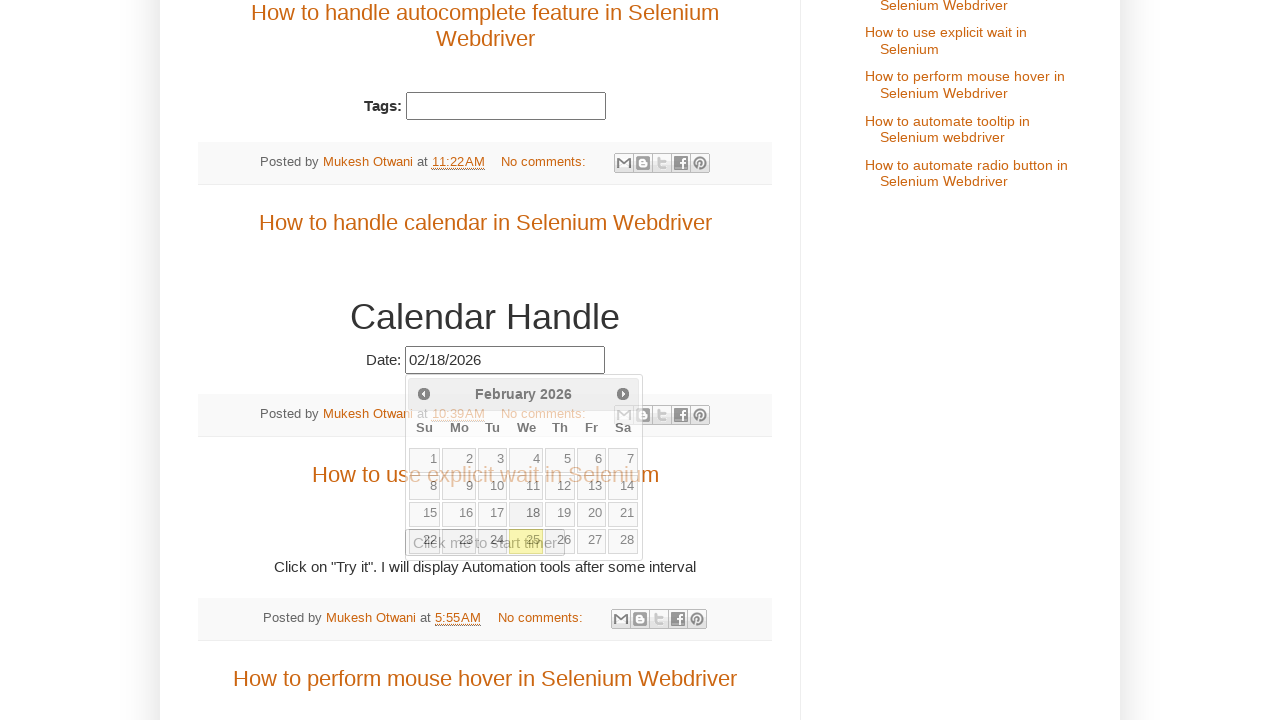

Verified selected date value: None
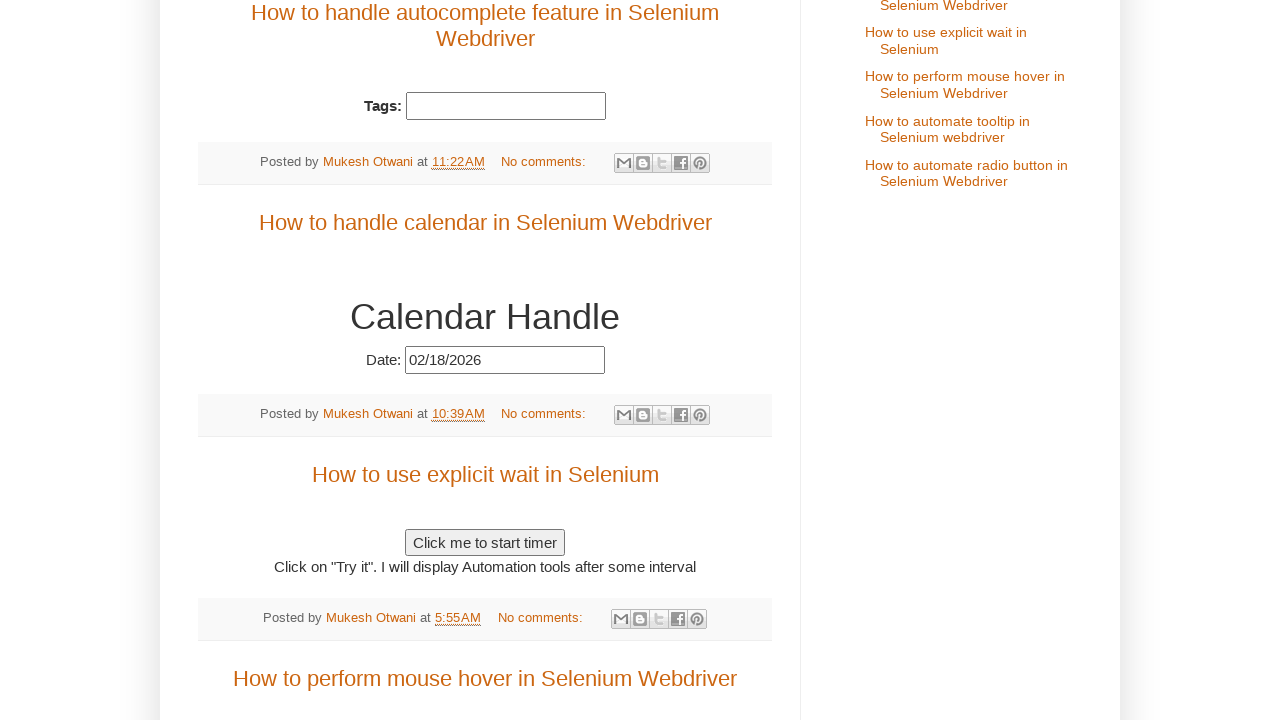

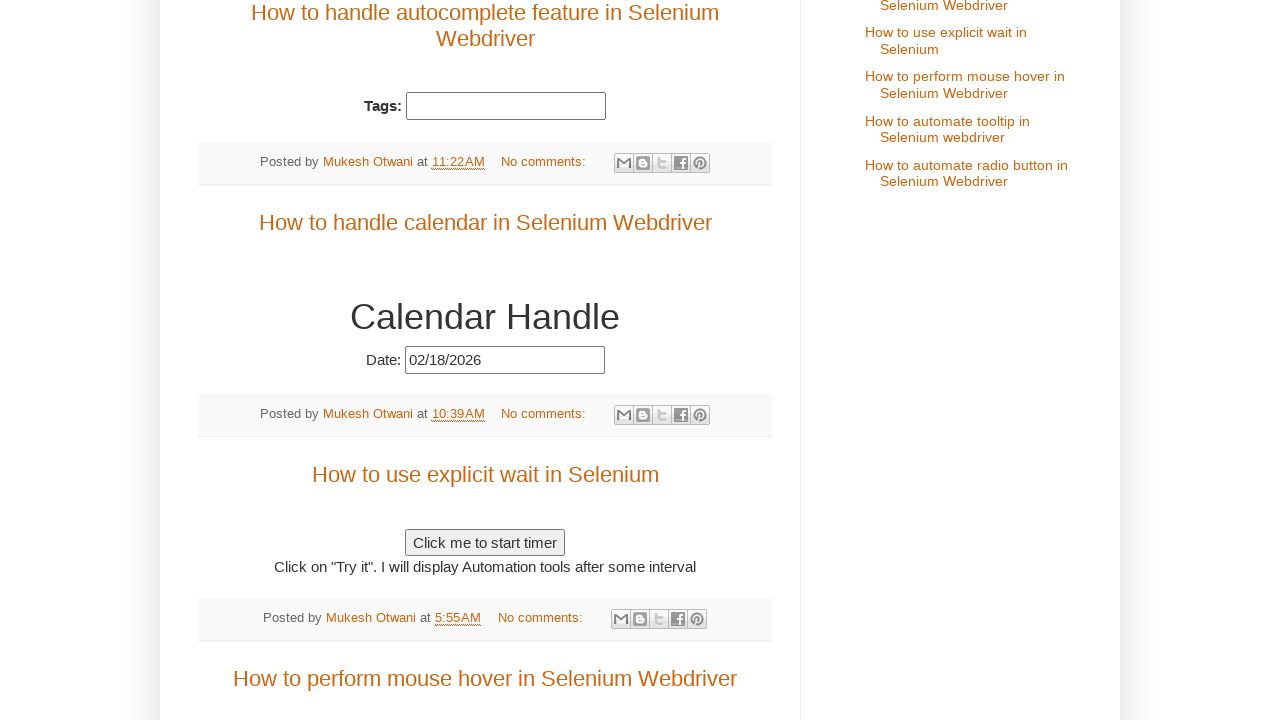